Opens a browser and navigates to the Green Coding website, then waits for 10 seconds before closing

Starting URL: https://www.green-coding.io/

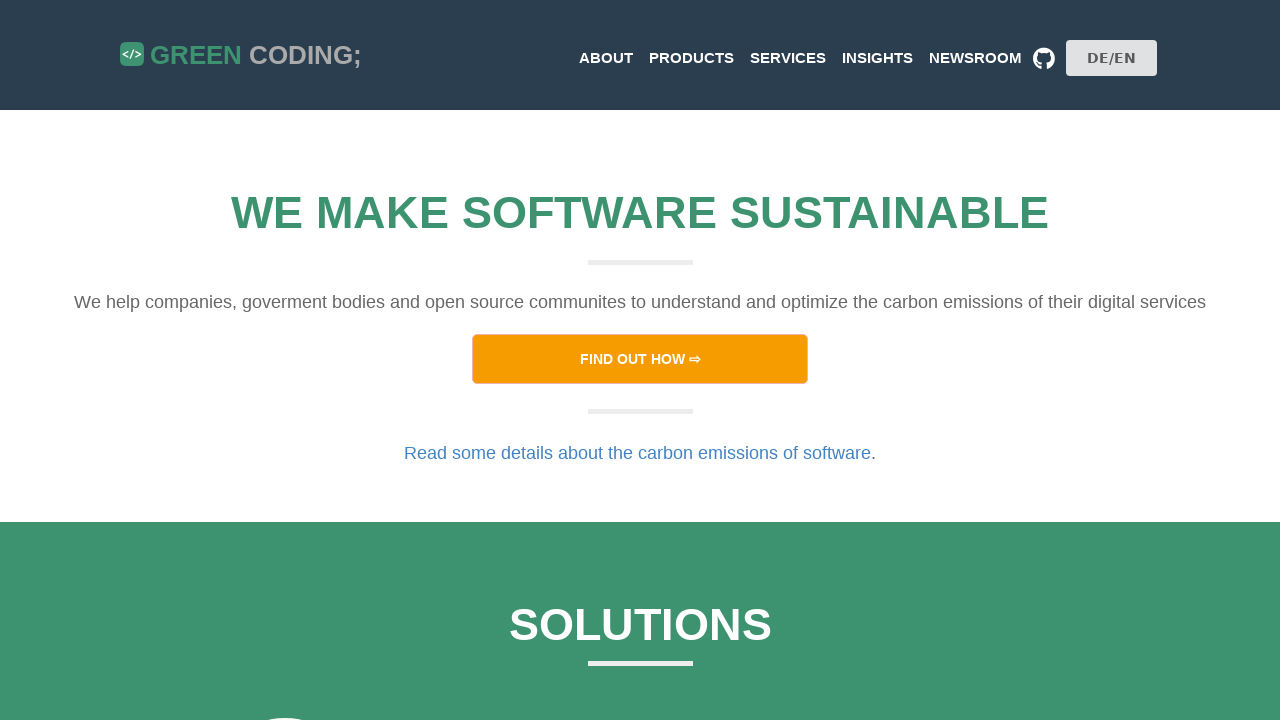

Waited for page to fully load (networkidle state)
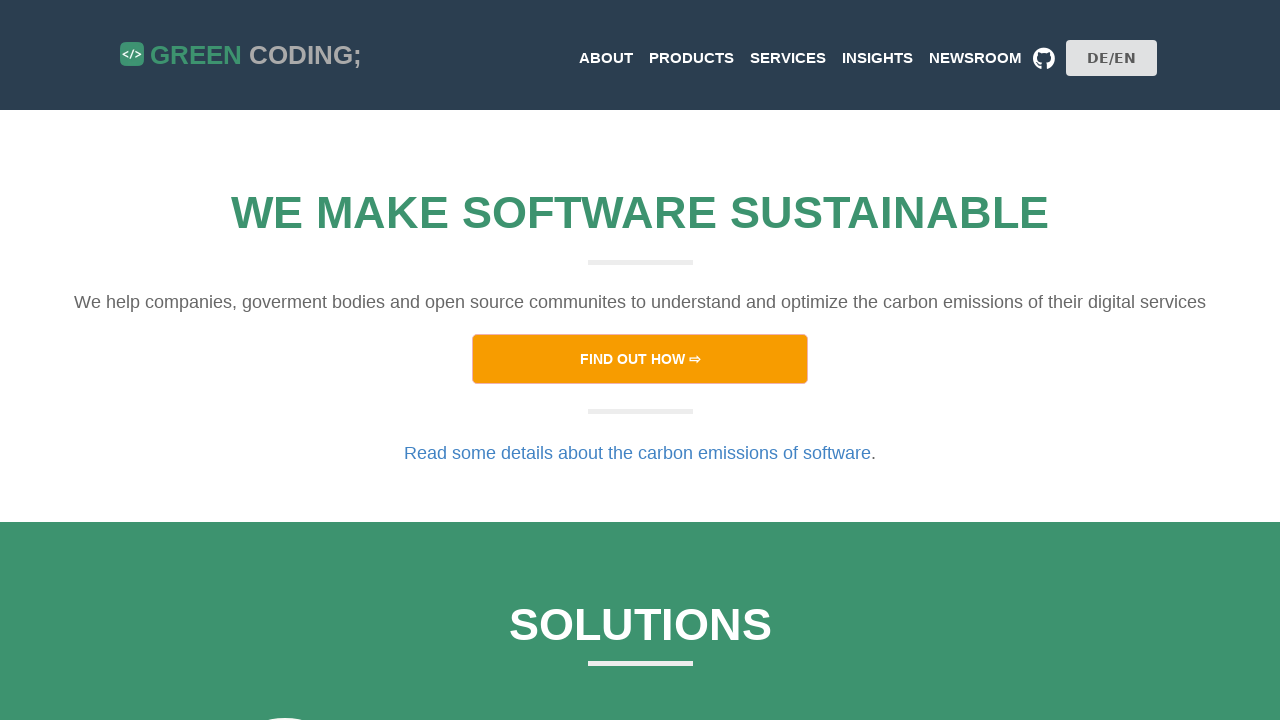

Waited for 10 seconds
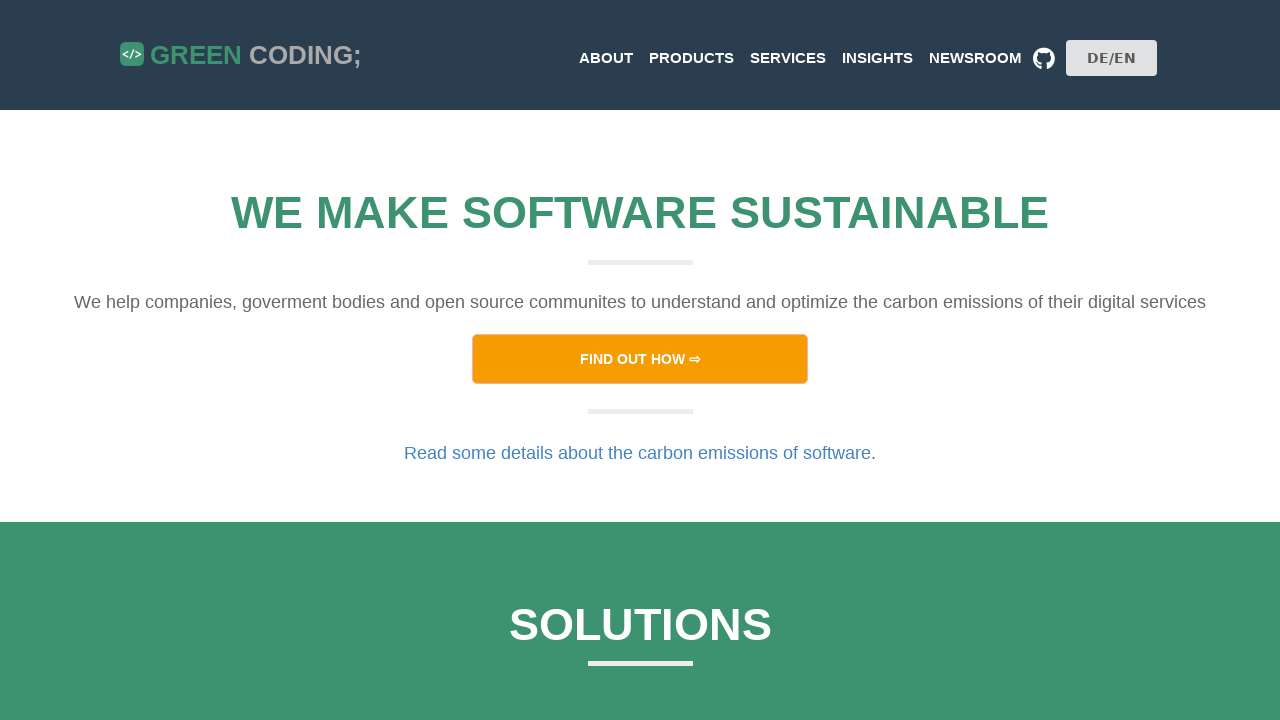

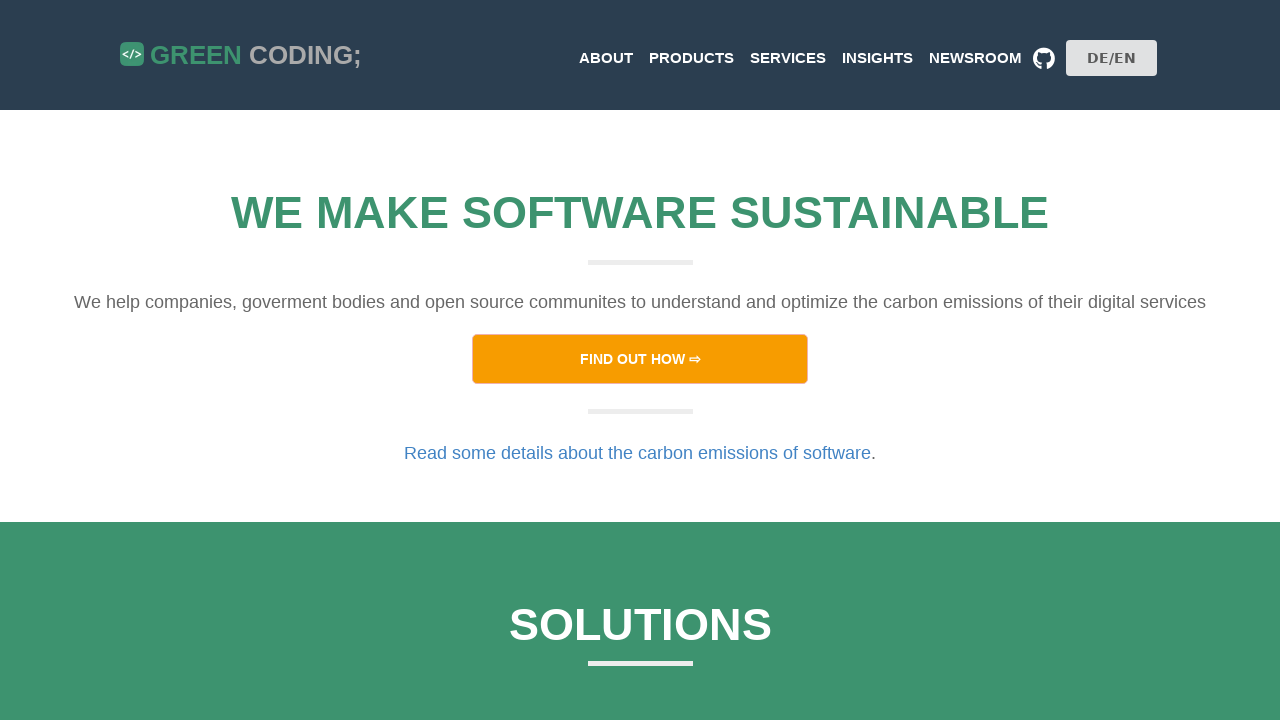